Tests language selector functionality on Selenium website by clicking the language dropdown and selecting Portuguese (Brazilian)

Starting URL: https://www.selenium.dev/

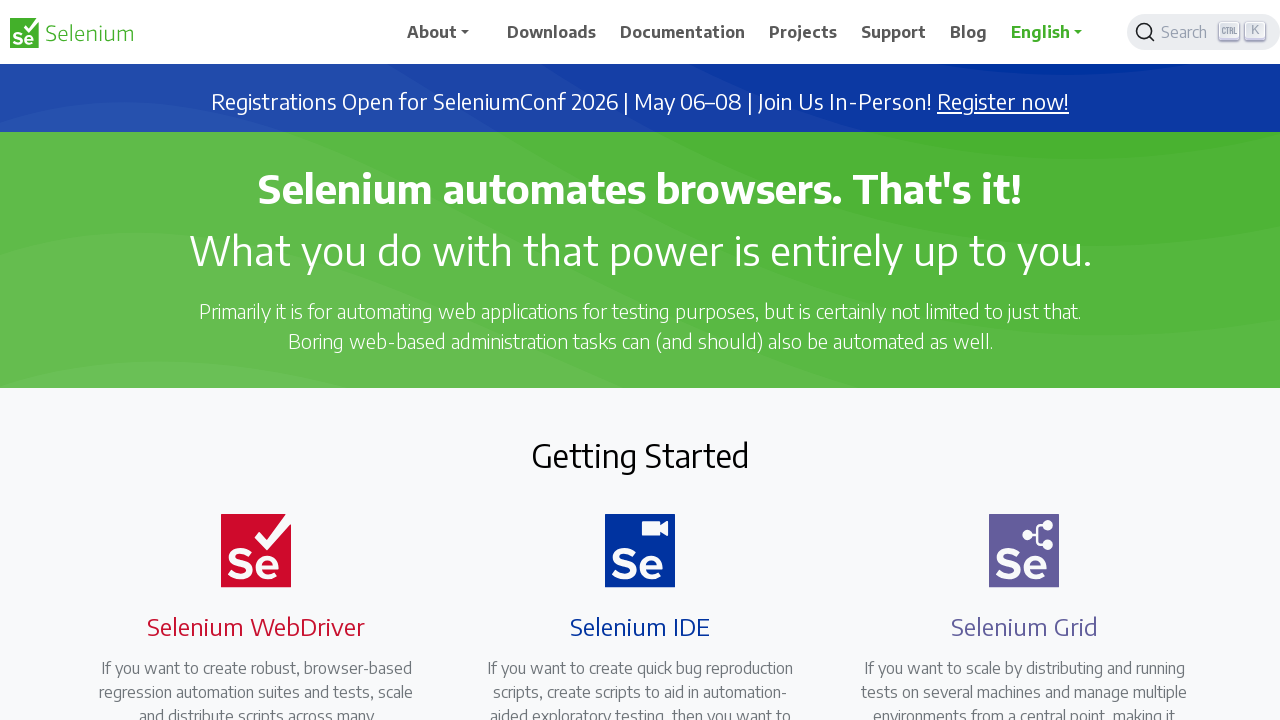

Clicked English language dropdown to open language options at (1053, 32) on xpath=//a[text()='English' and @class='nav-link dropdown-toggle']
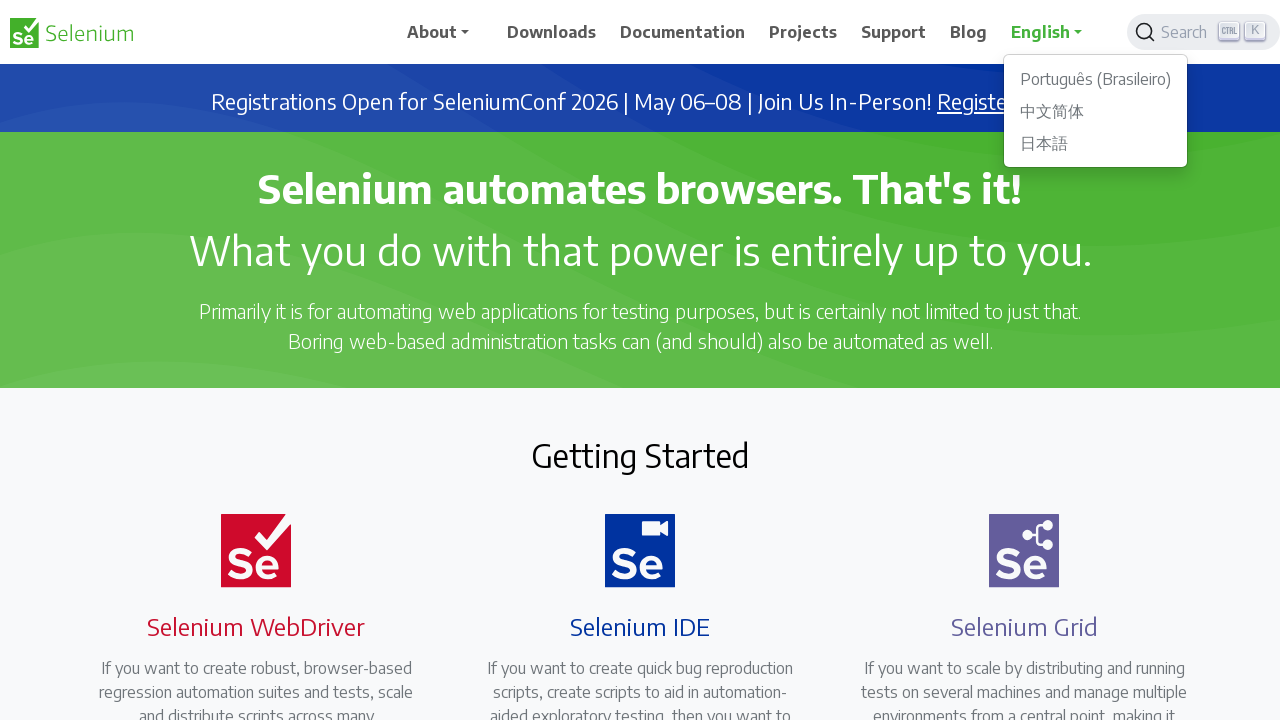

Selected Portuguese (Brazilian) from language dropdown at (1096, 79) on xpath=//ul[@class='dropdown-menu show']//li >> nth=0
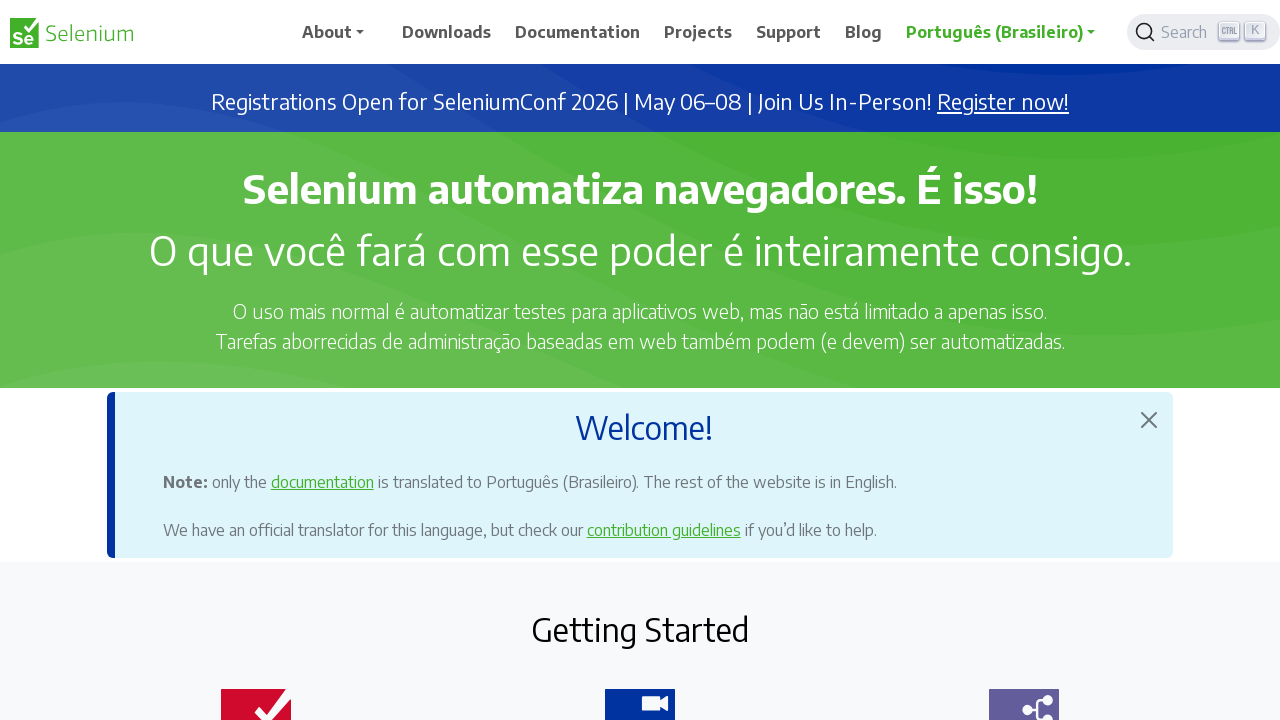

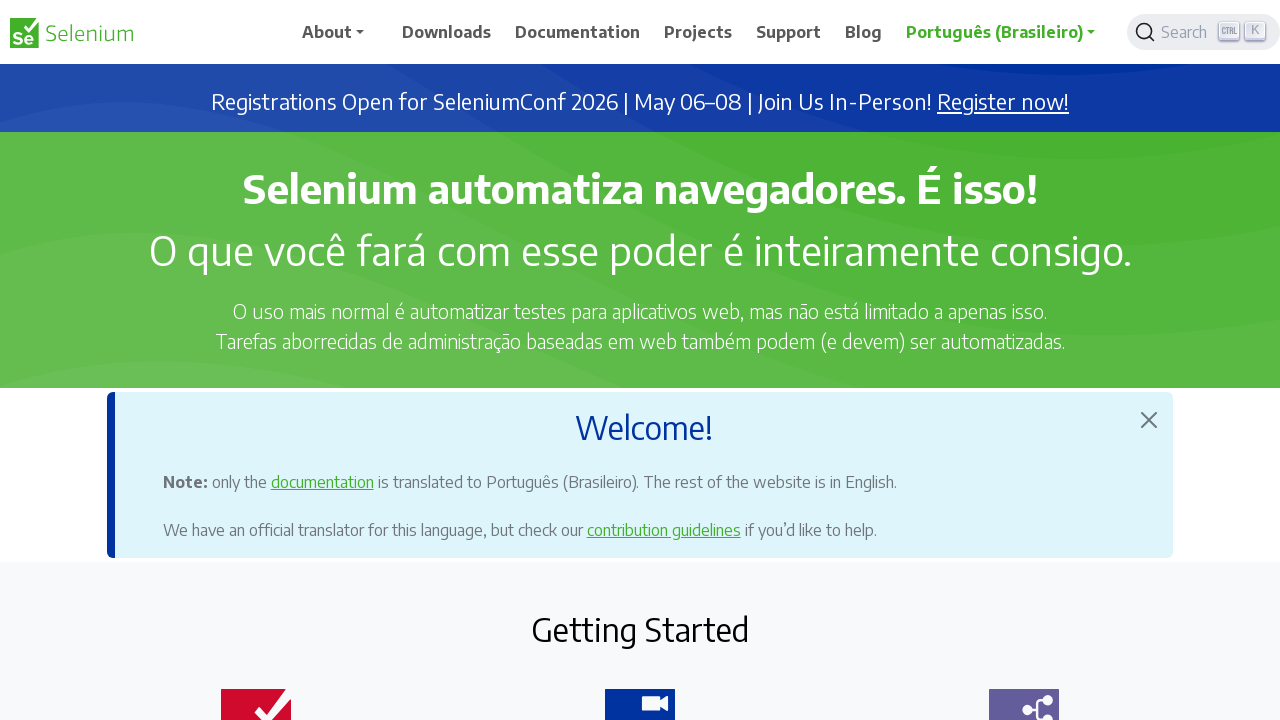